Tests filtering to display only active (uncompleted) todo items.

Starting URL: https://demo.playwright.dev/todomvc

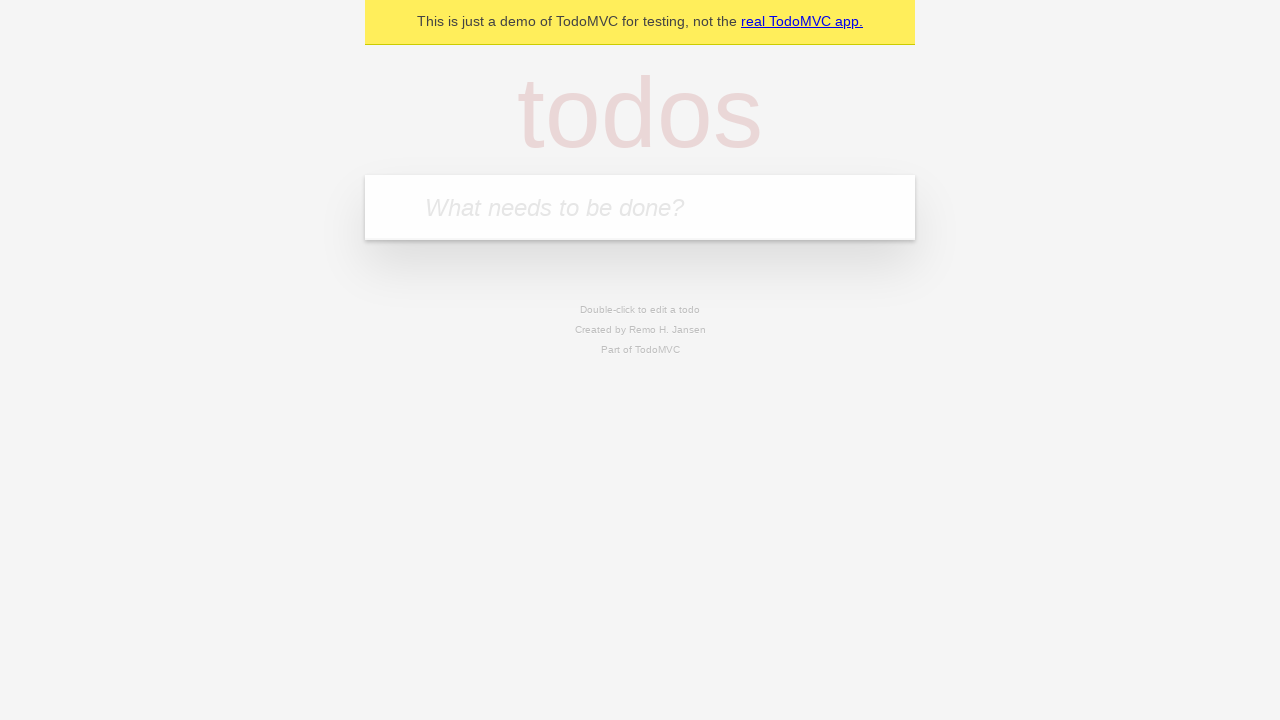

Filled new todo input with 'buy some cheese' on .new-todo
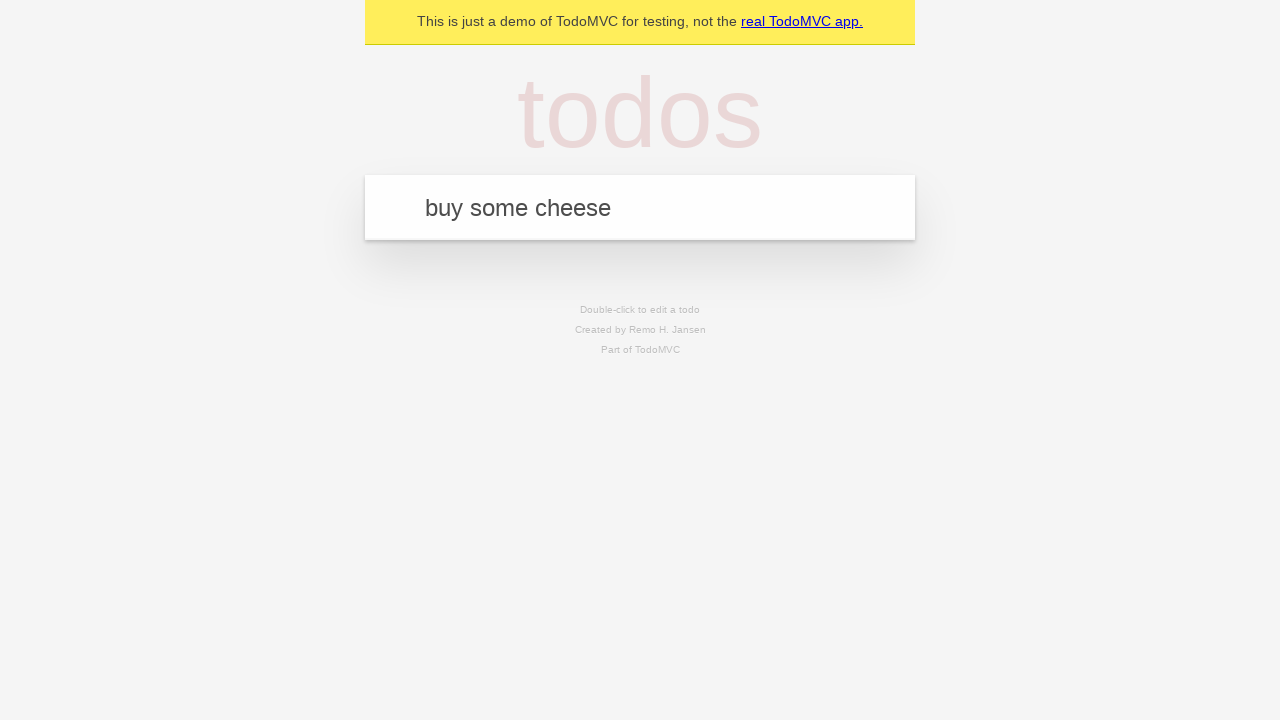

Pressed Enter to create first todo item on .new-todo
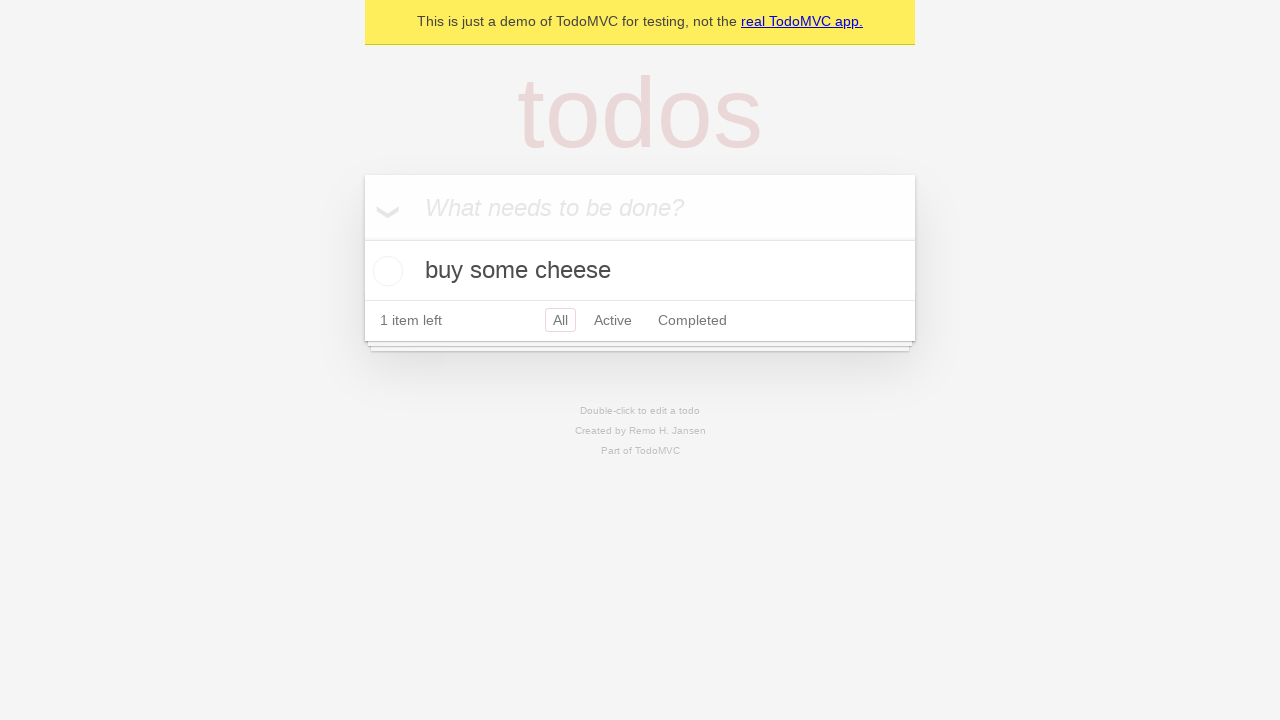

Filled new todo input with 'feed the cat' on .new-todo
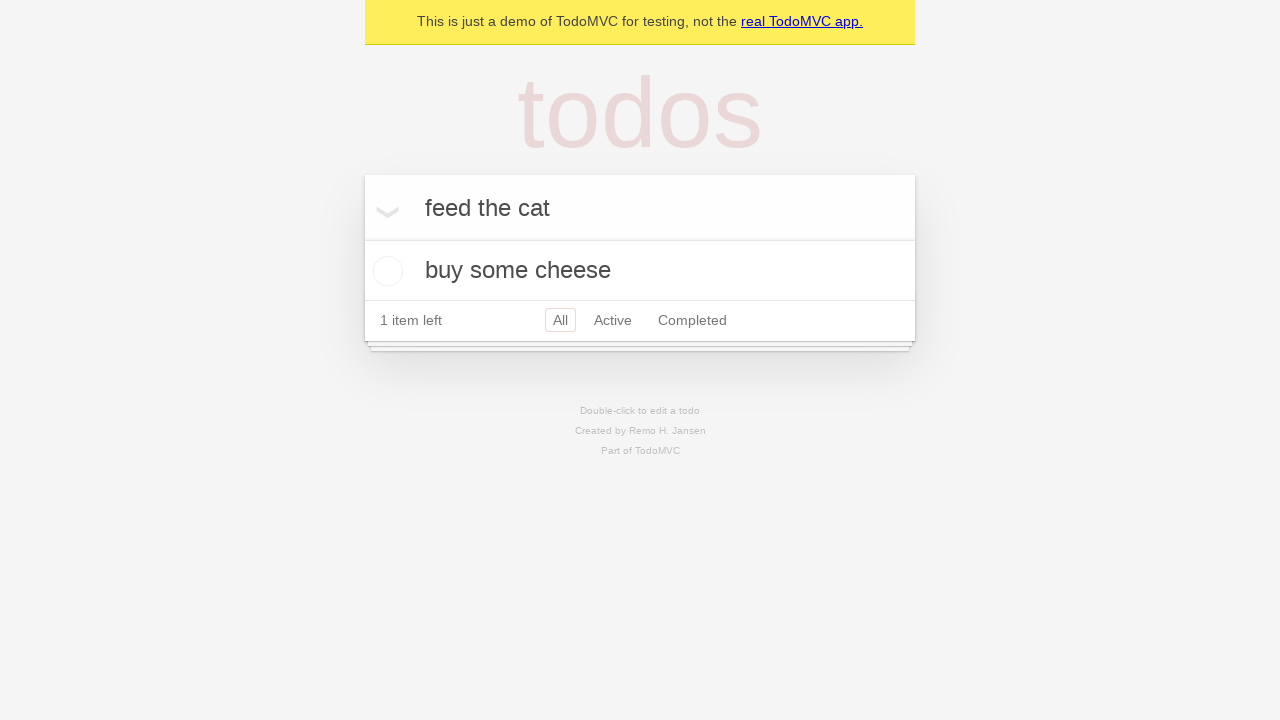

Pressed Enter to create second todo item on .new-todo
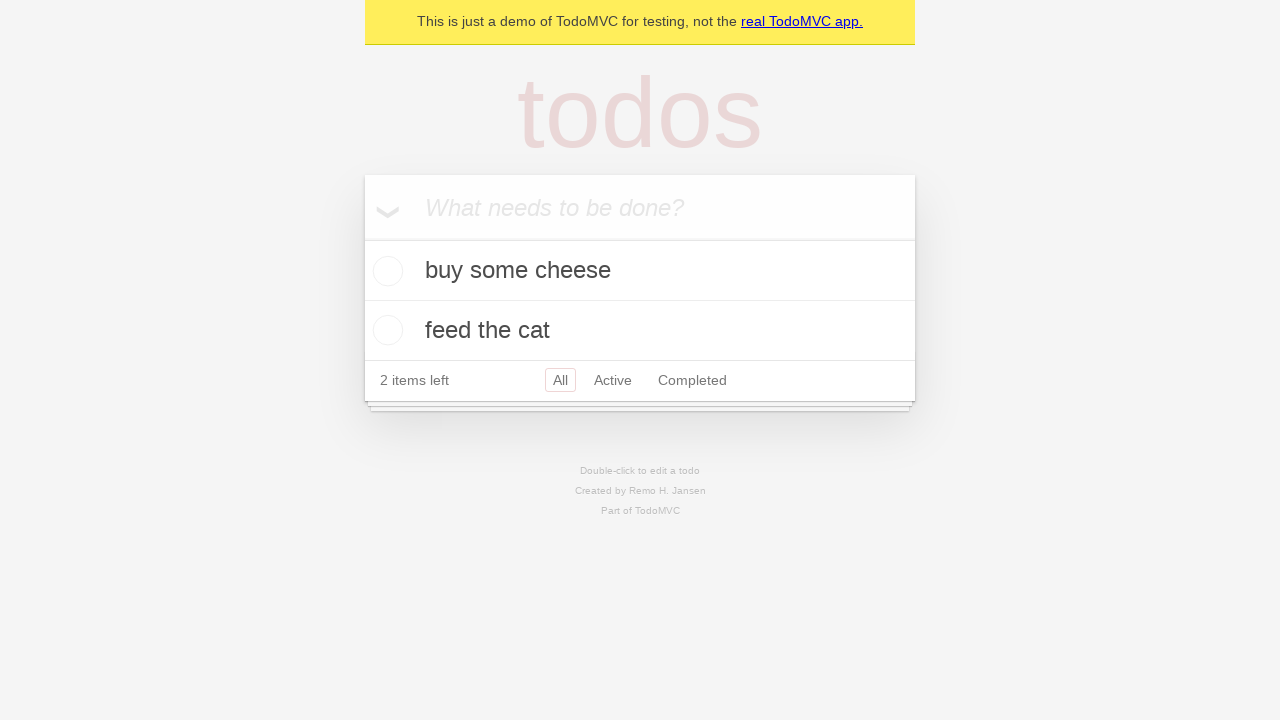

Filled new todo input with 'book a doctors appointment' on .new-todo
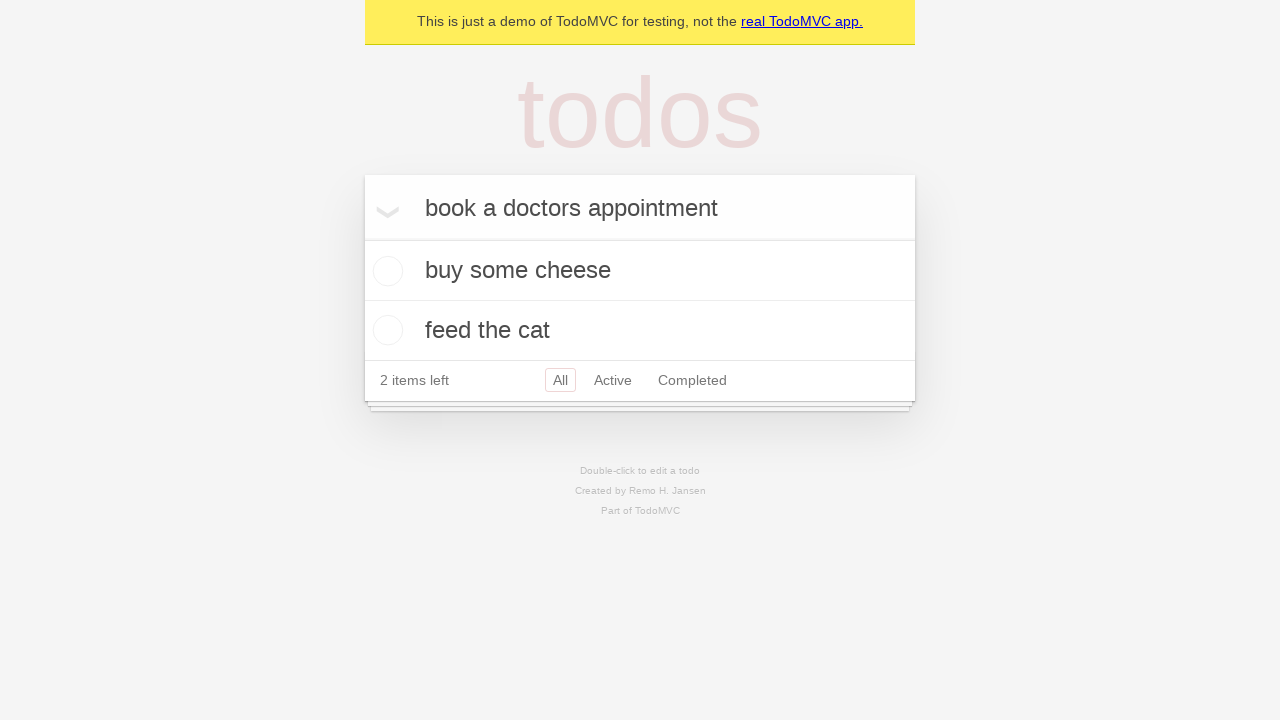

Pressed Enter to create third todo item on .new-todo
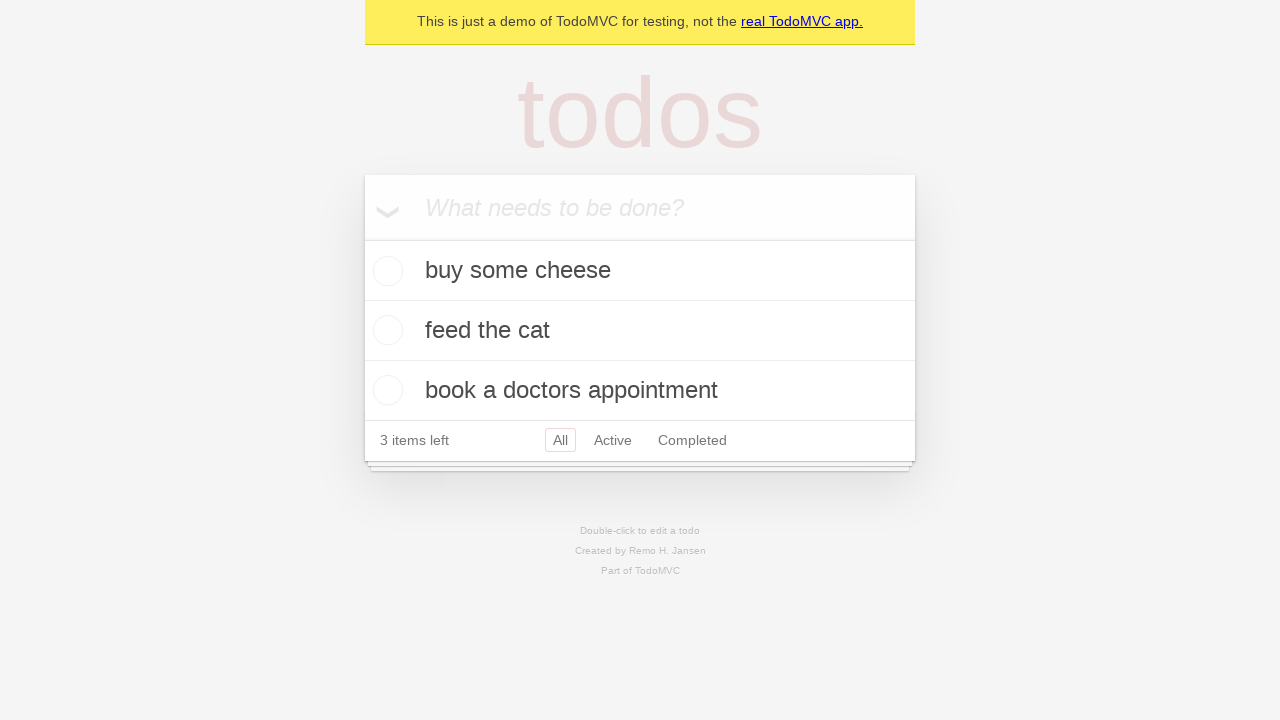

Marked second todo item 'feed the cat' as completed at (385, 330) on .todo-list li .toggle >> nth=1
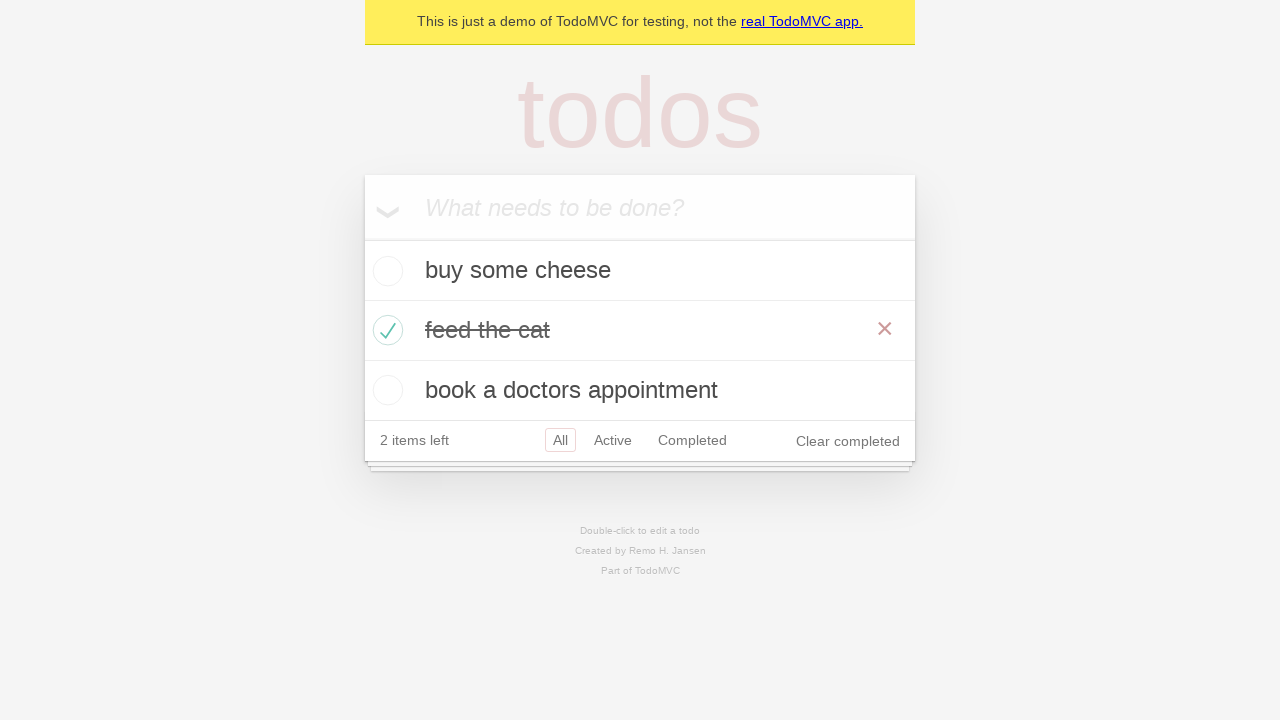

Clicked Active filter to display only uncompleted todo items at (613, 440) on .filters >> text=Active
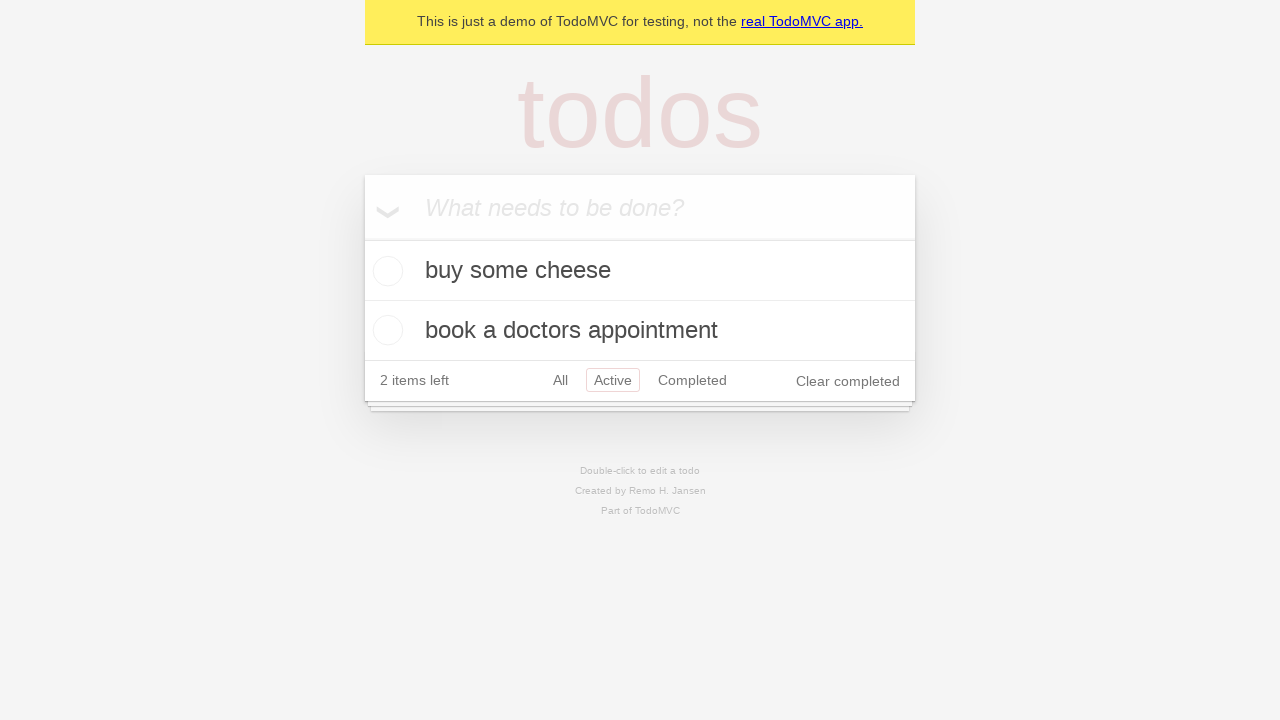

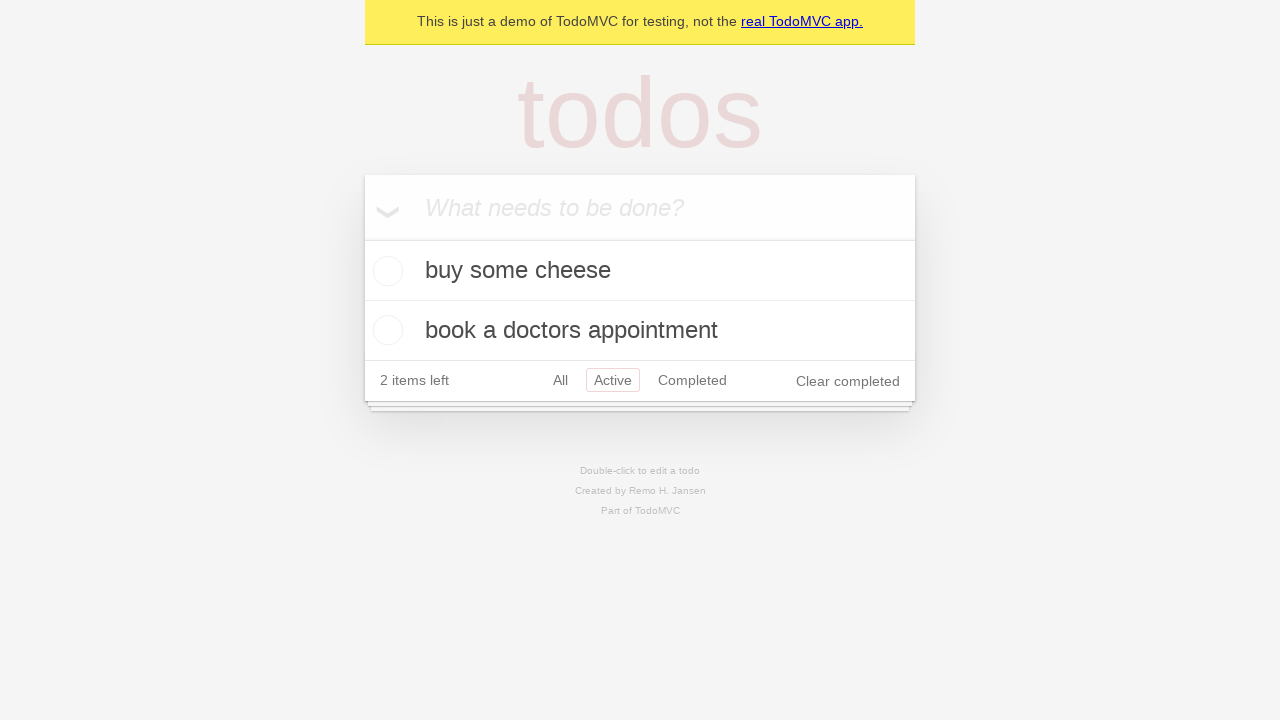